Tests keyboard navigation on The Internet test site by using Tab keys to navigate through links and Enter key to activate them

Starting URL: https://the-internet.herokuapp.com/

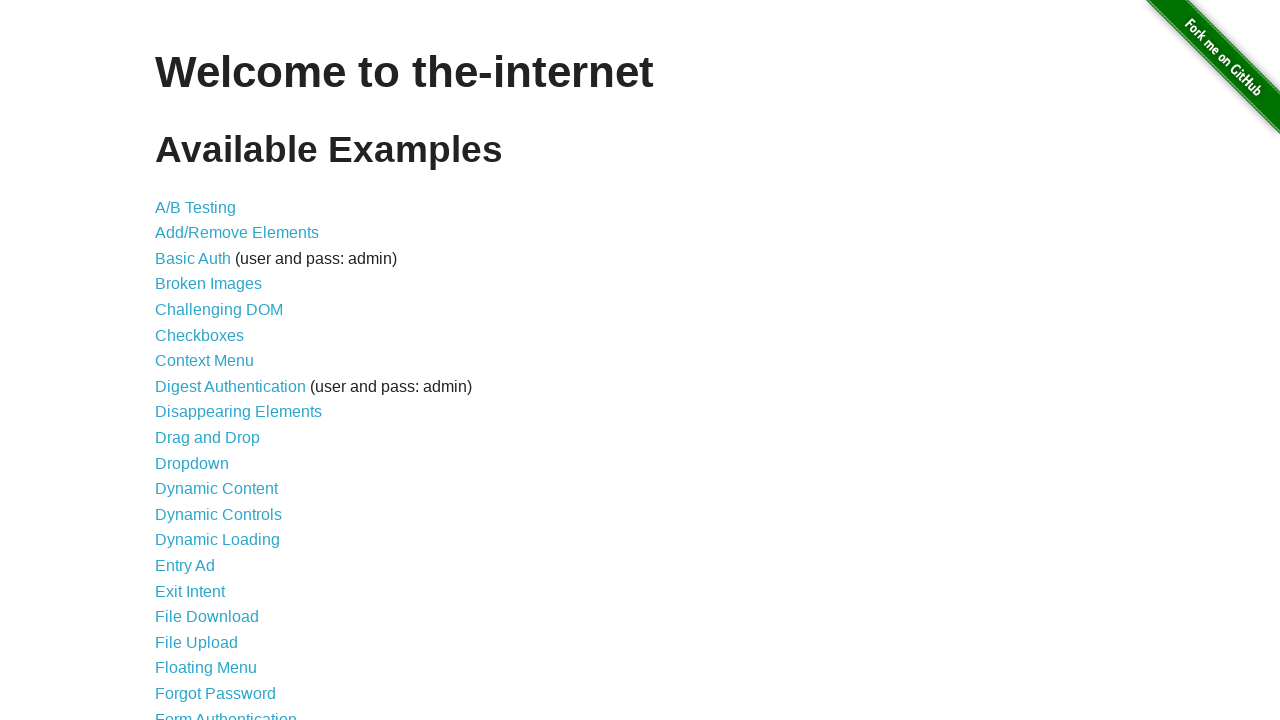

Pressed Tab key to navigate to first element
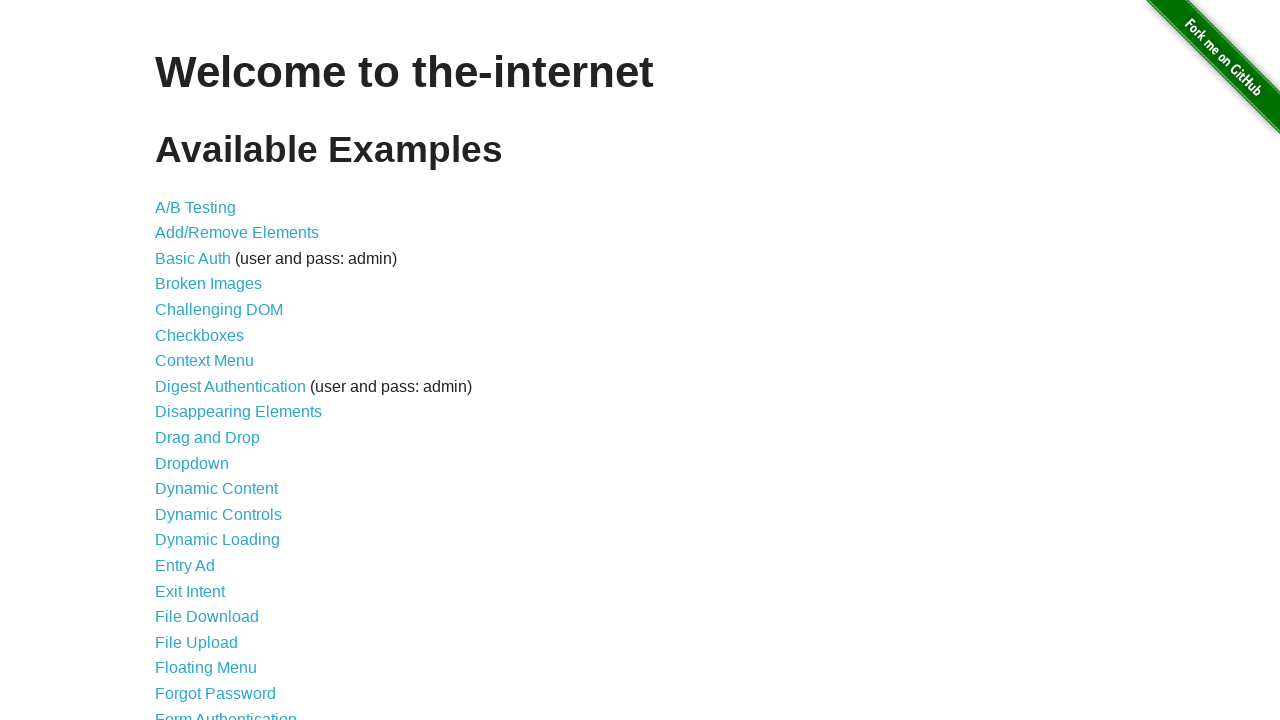

Pressed Tab key again to navigate to second link
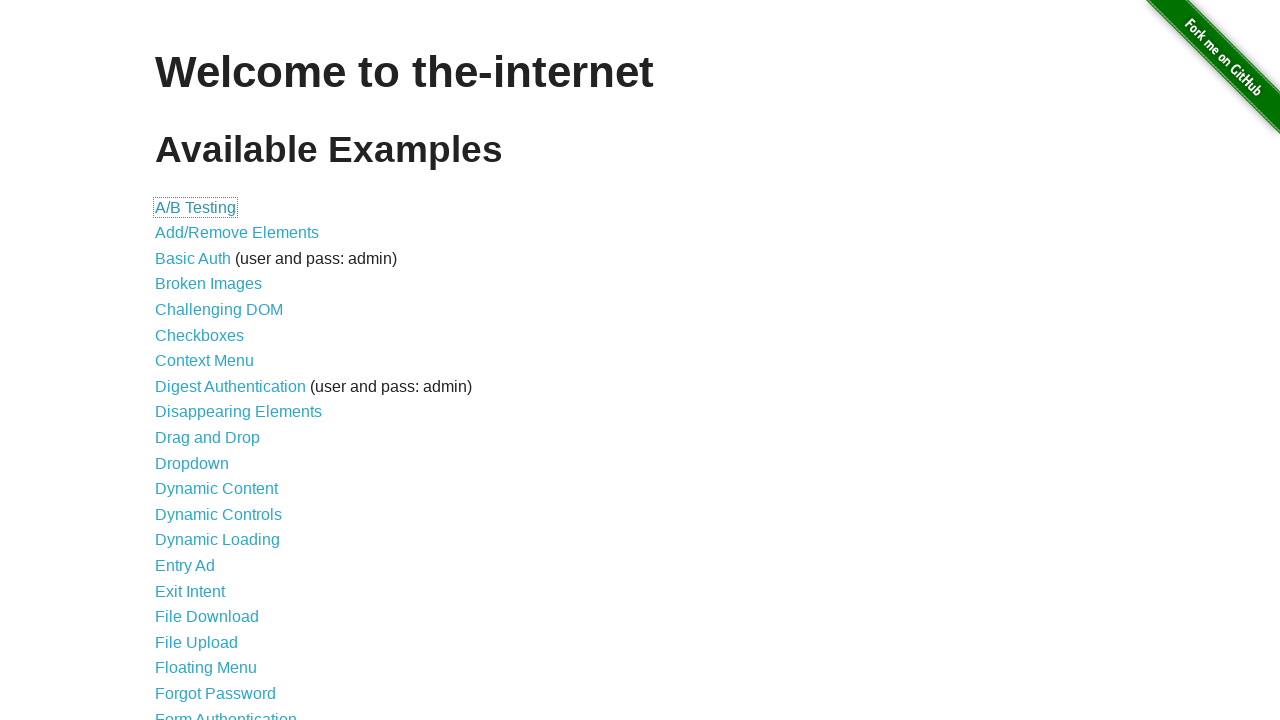

Pressed Enter to activate the selected second link
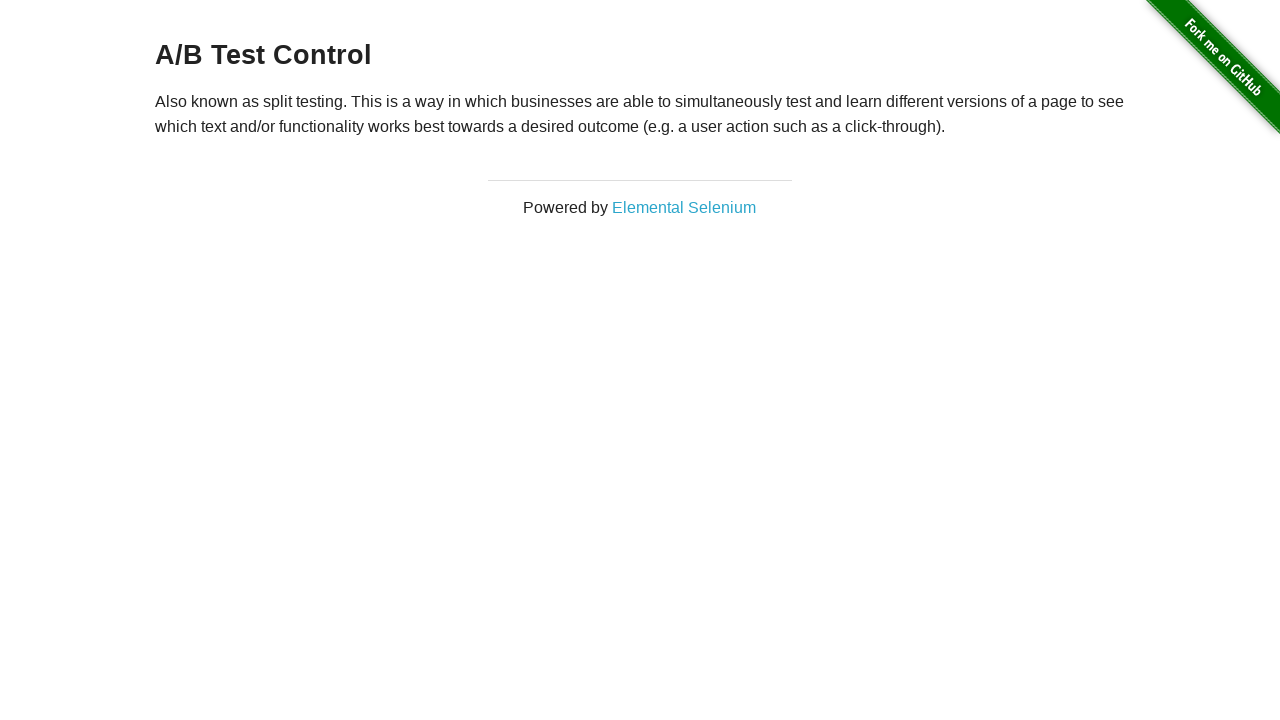

Pressed Enter again to interact with the broken images page
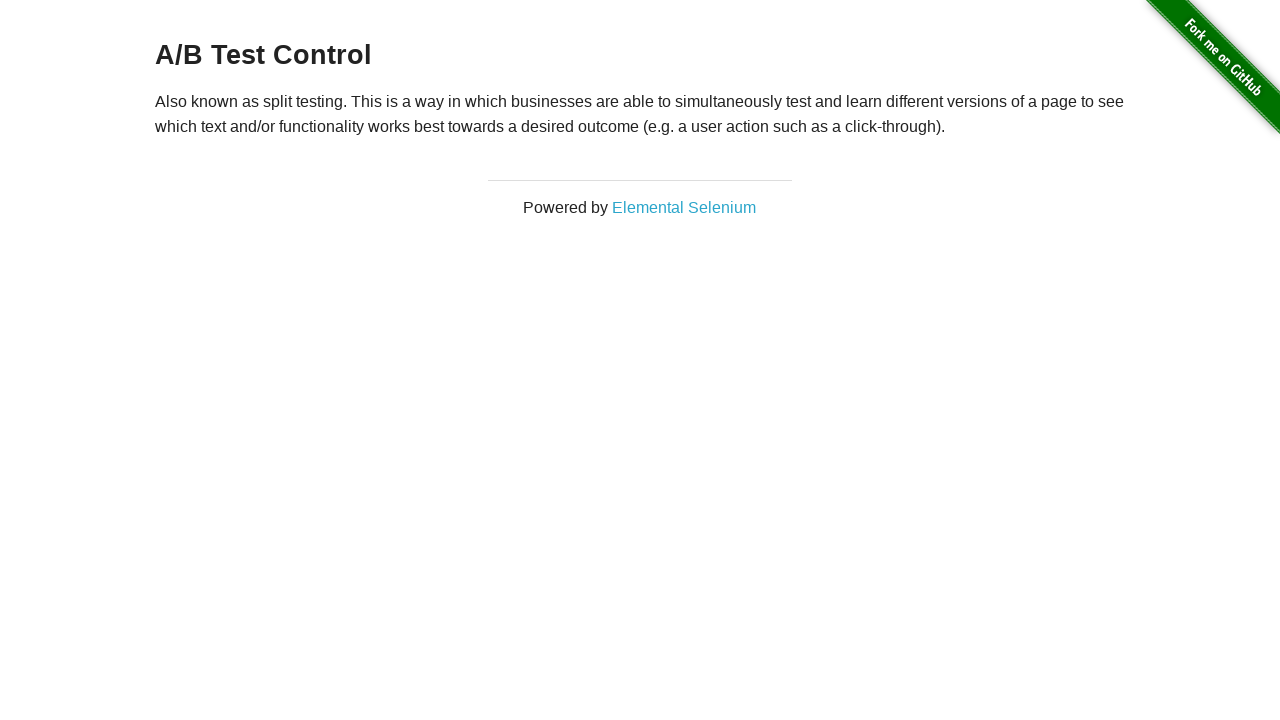

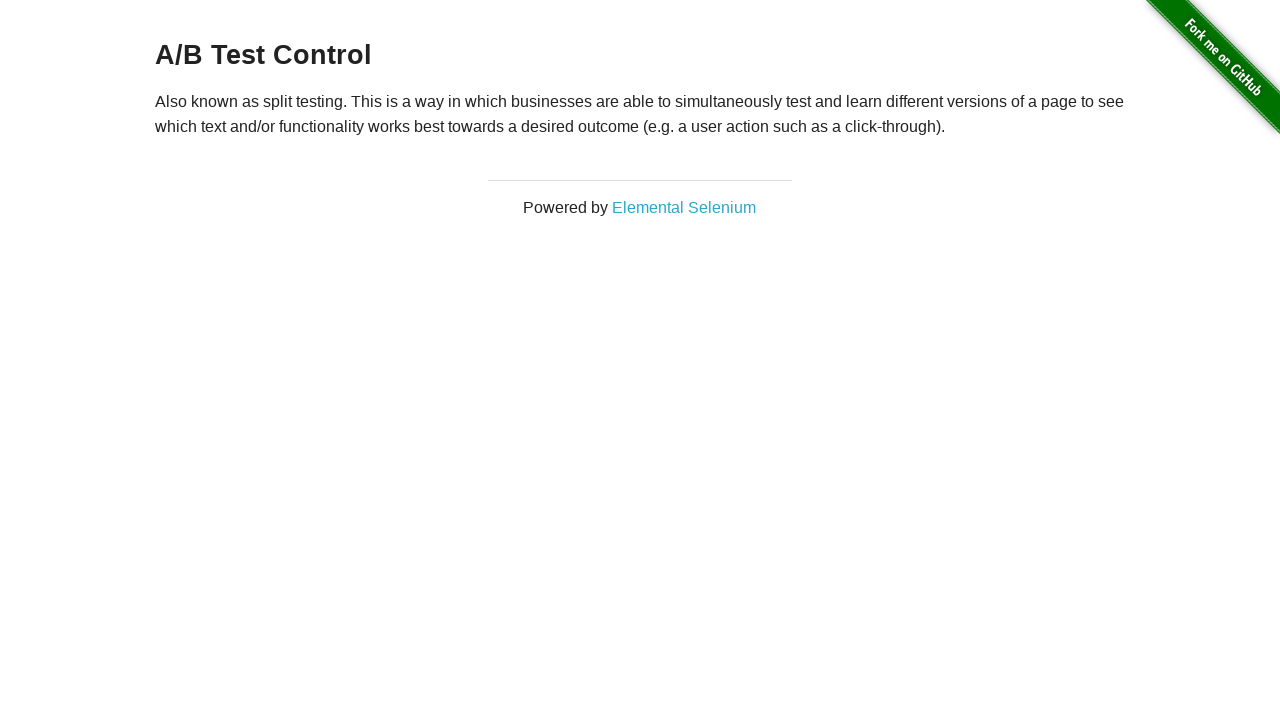